Tests the Swiggy food delivery website by entering a location in the location search field

Starting URL: https://www.swiggy.com/

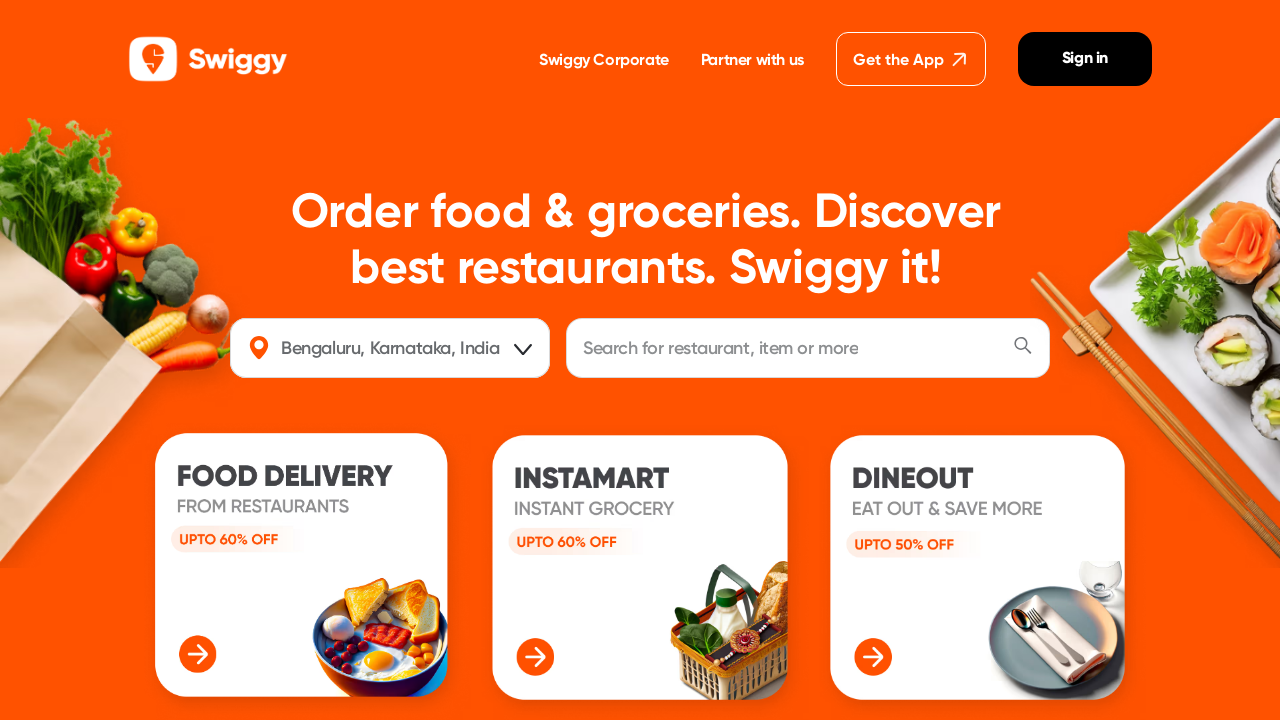

Filled location field with 'OMR' on #location
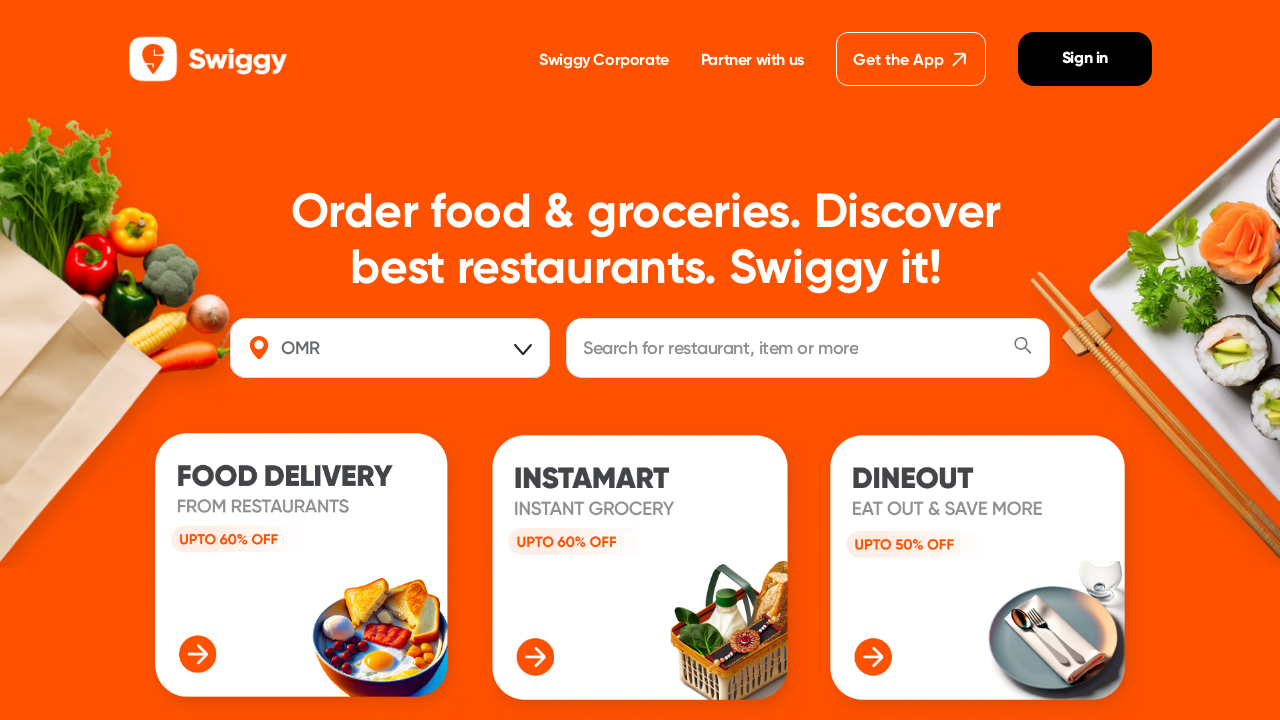

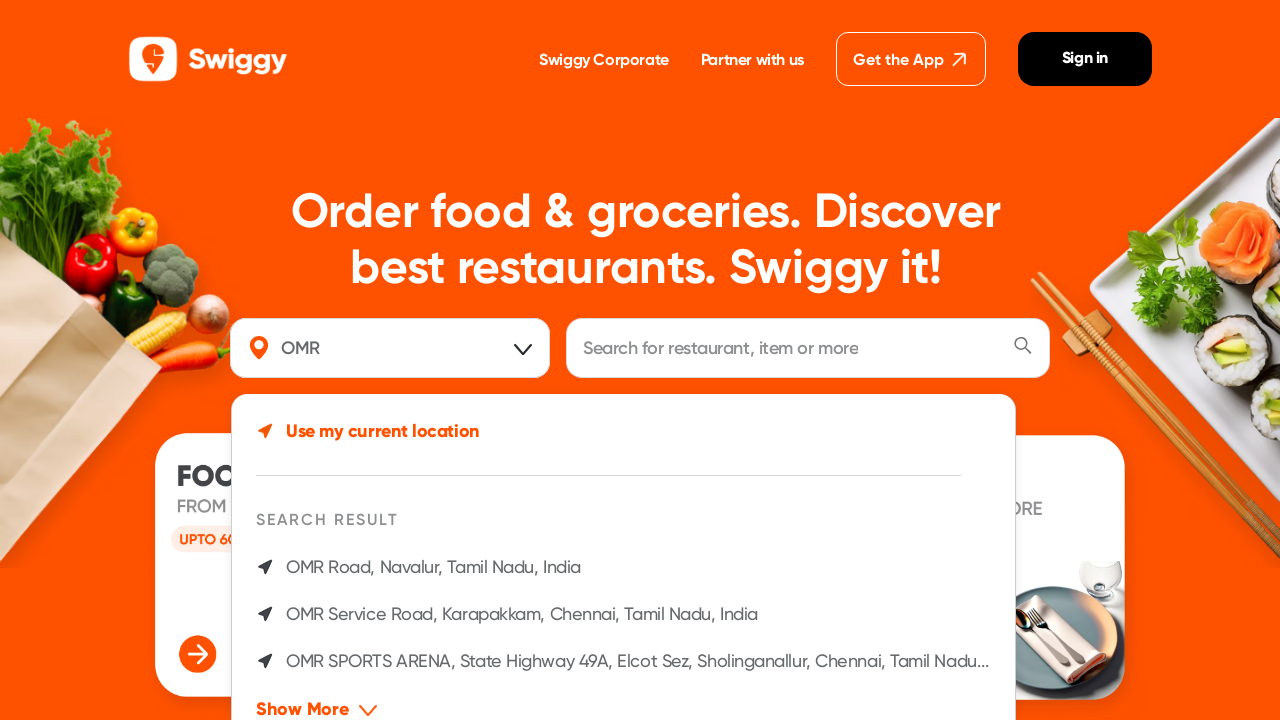